Tests multi-select dropdown functionality by selecting multiple superhero options using different selection methods (by index, value, and visible text)

Starting URL: https://www.letcode.in/dropdowns

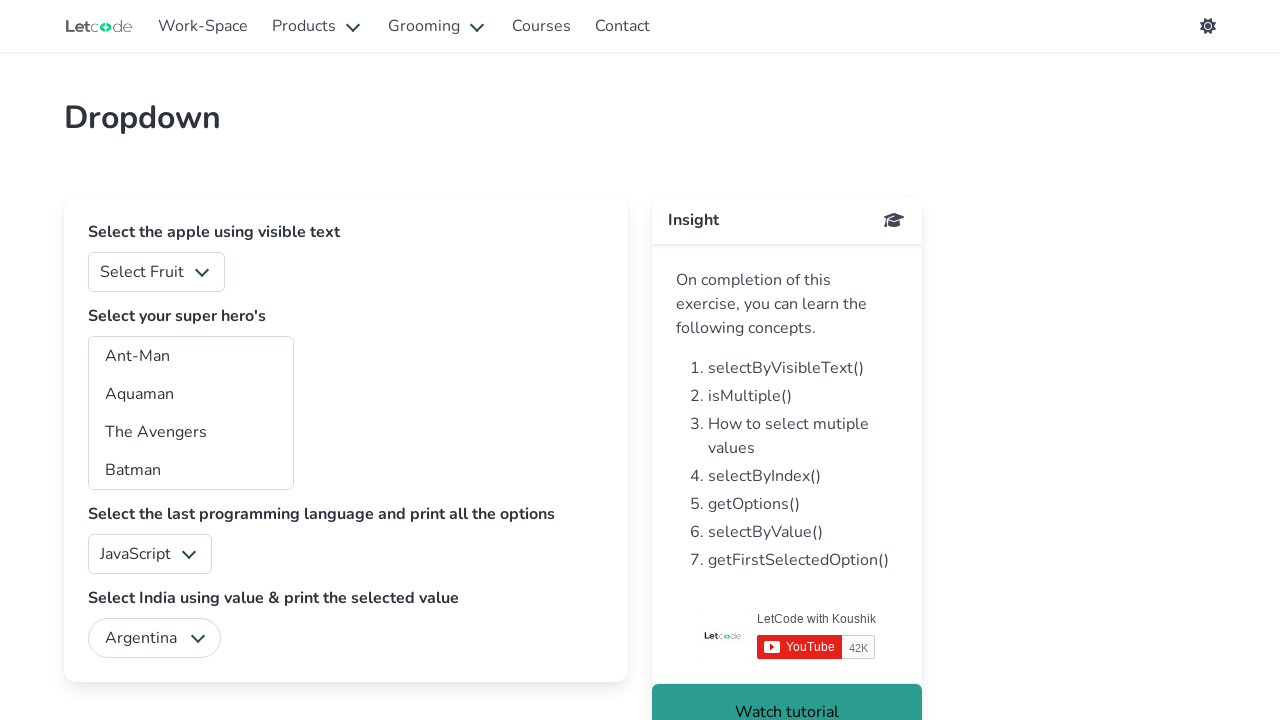

Multi-select superhero dropdown loaded and visible
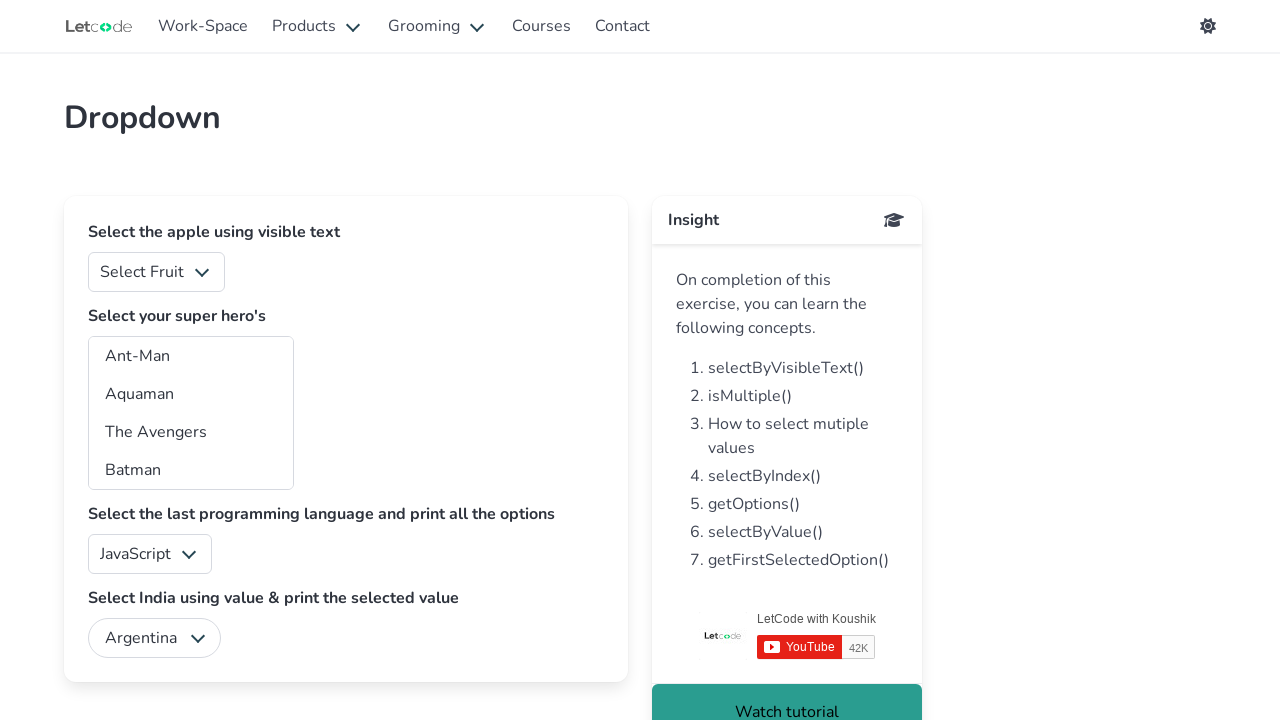

Selected superhero option by index 1 (second option) on #superheros
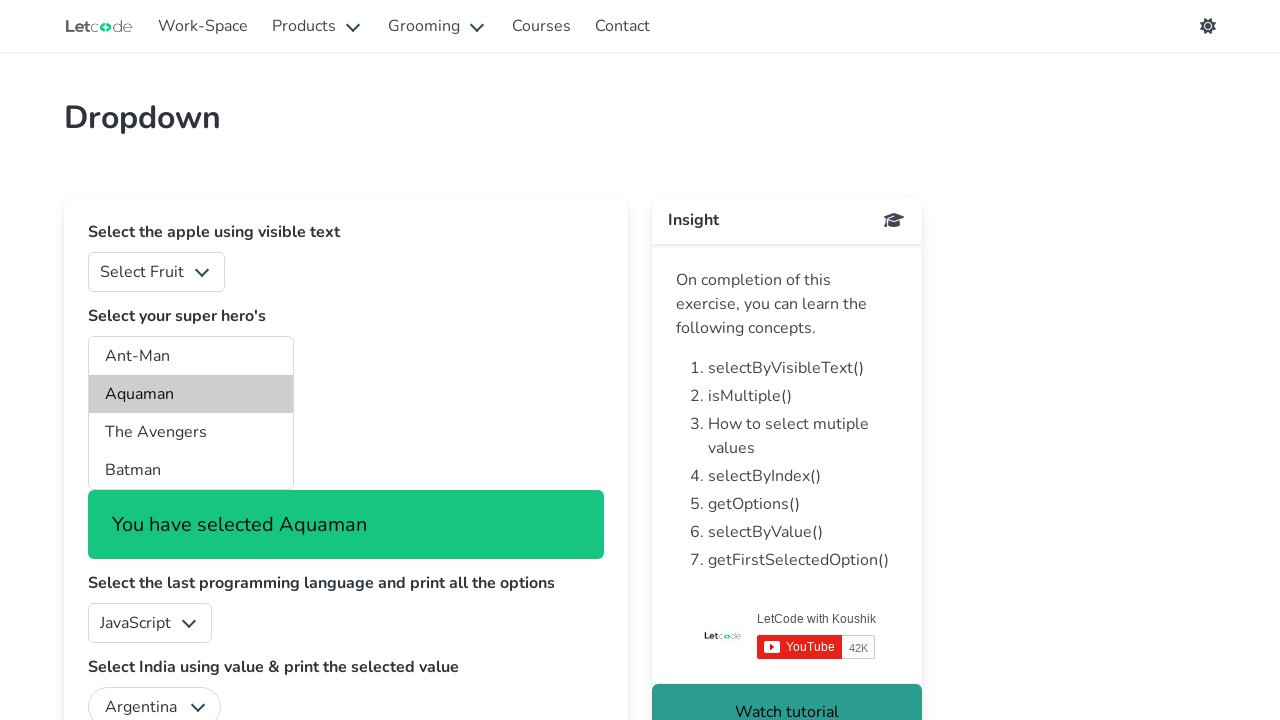

Selected superhero option by value 'ta' on #superheros
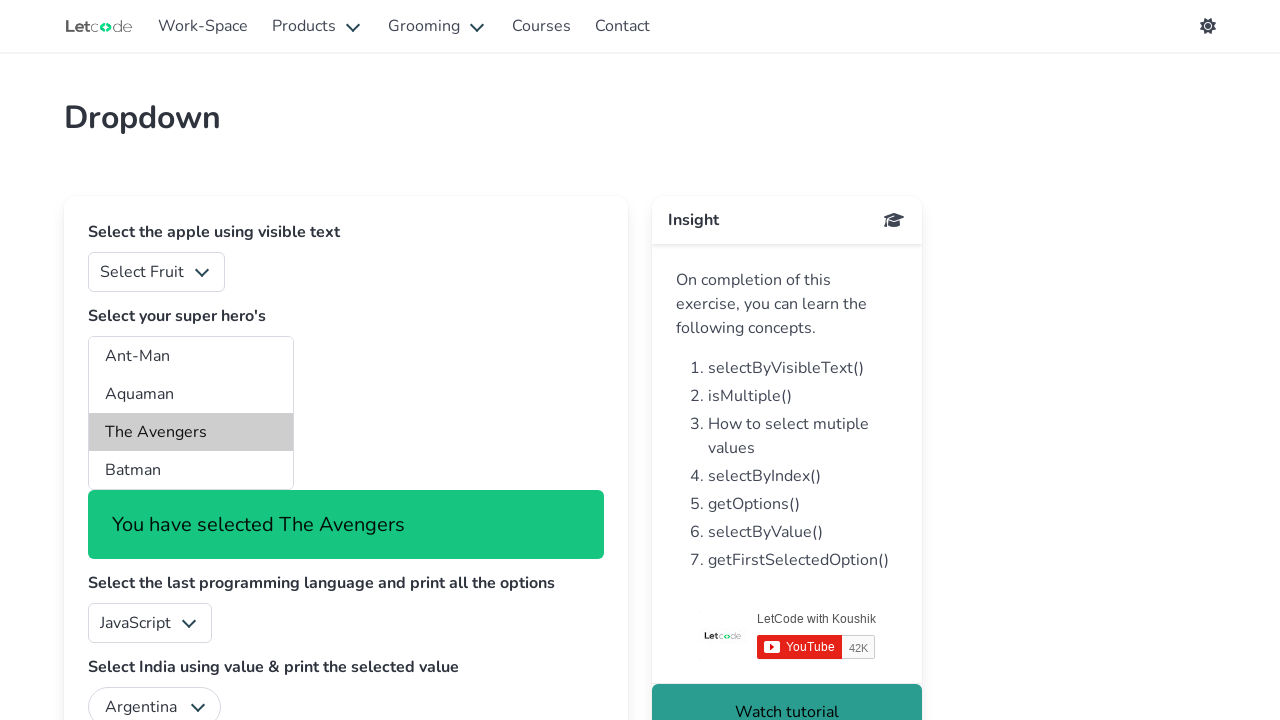

Selected superhero option by visible text 'Batman' on #superheros
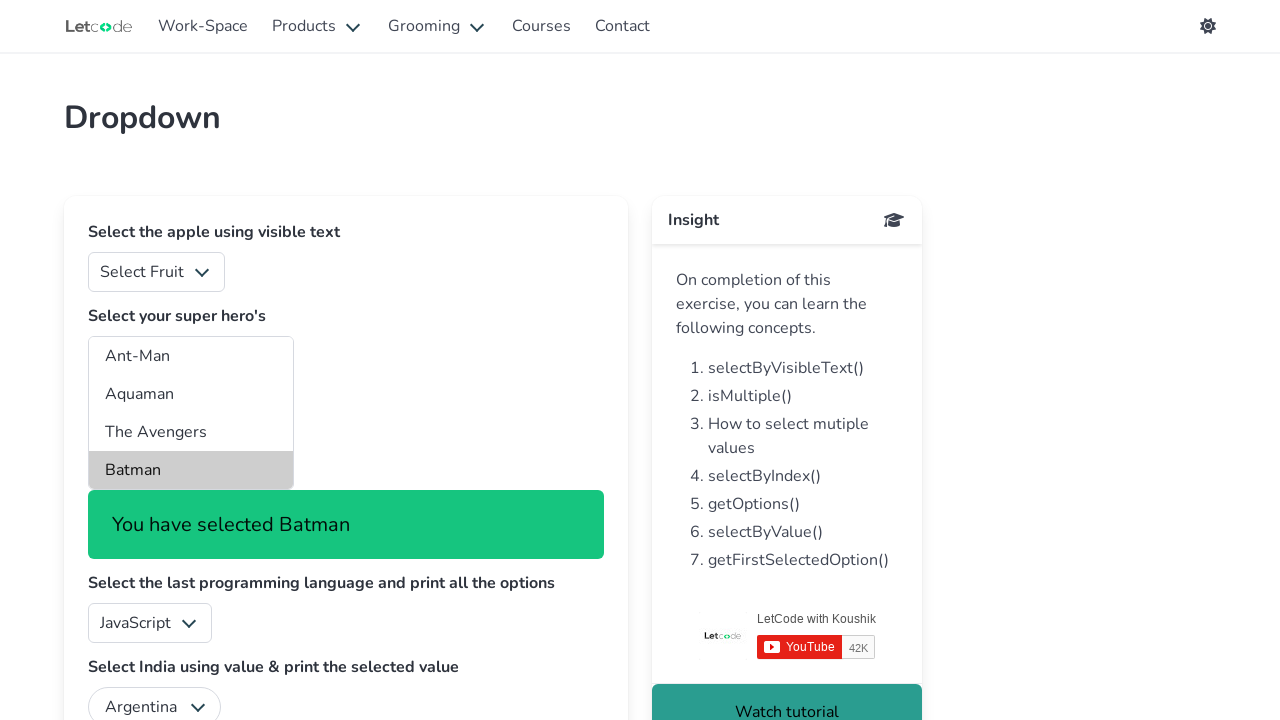

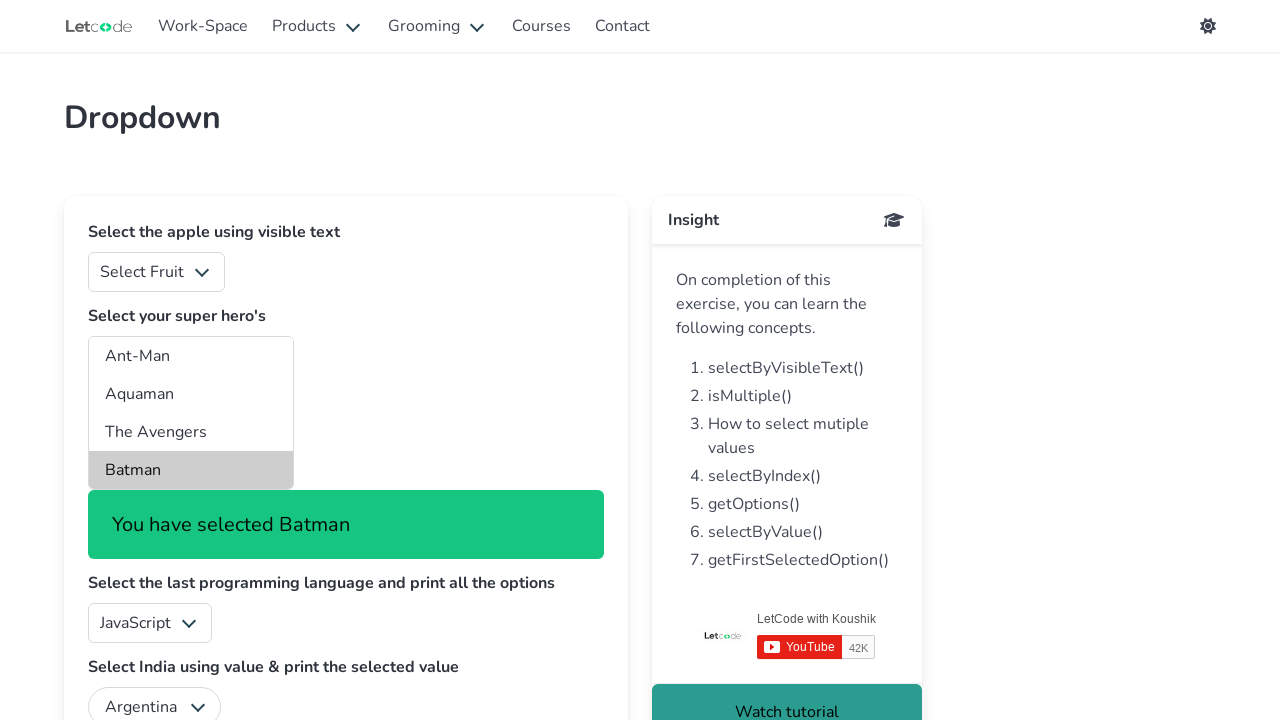